Navigates to a barcode generator page and waits for the page to fully load to verify the barcode generator is accessible.

Starting URL: http://romogi.com/barcode-generator-updated.html

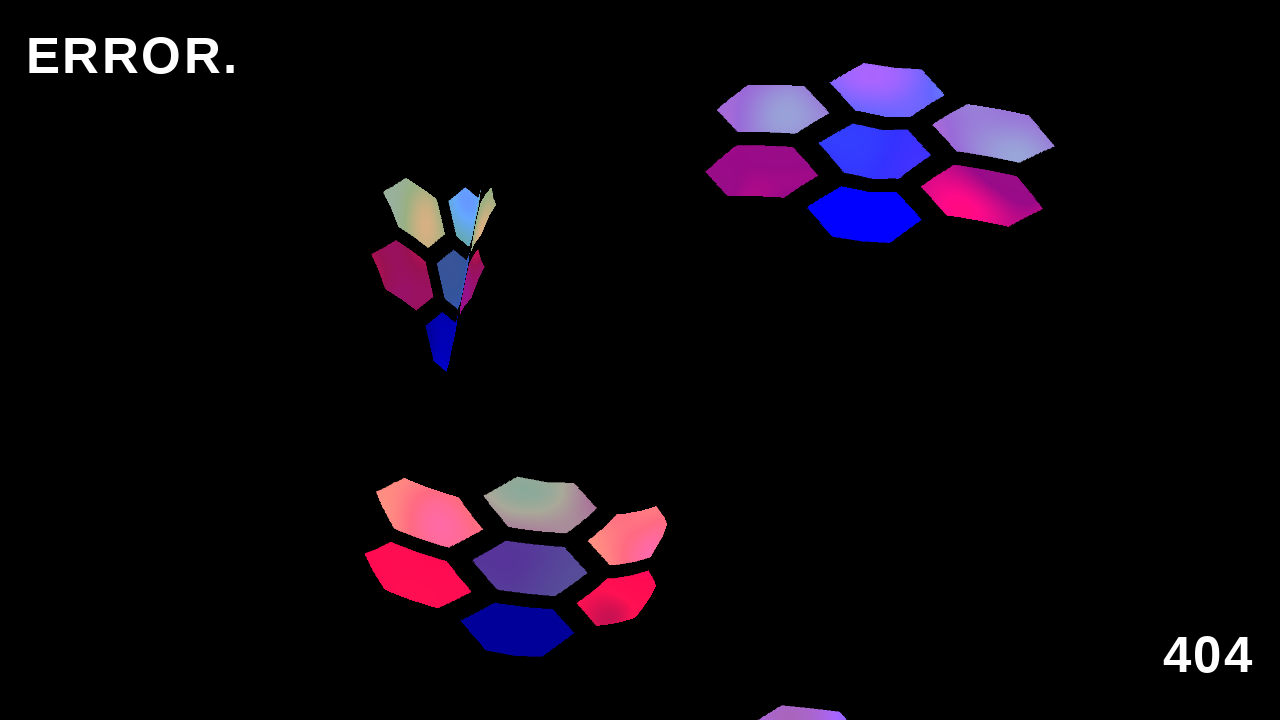

Navigated to barcode generator page at http://romogi.com/barcode-generator-updated.html
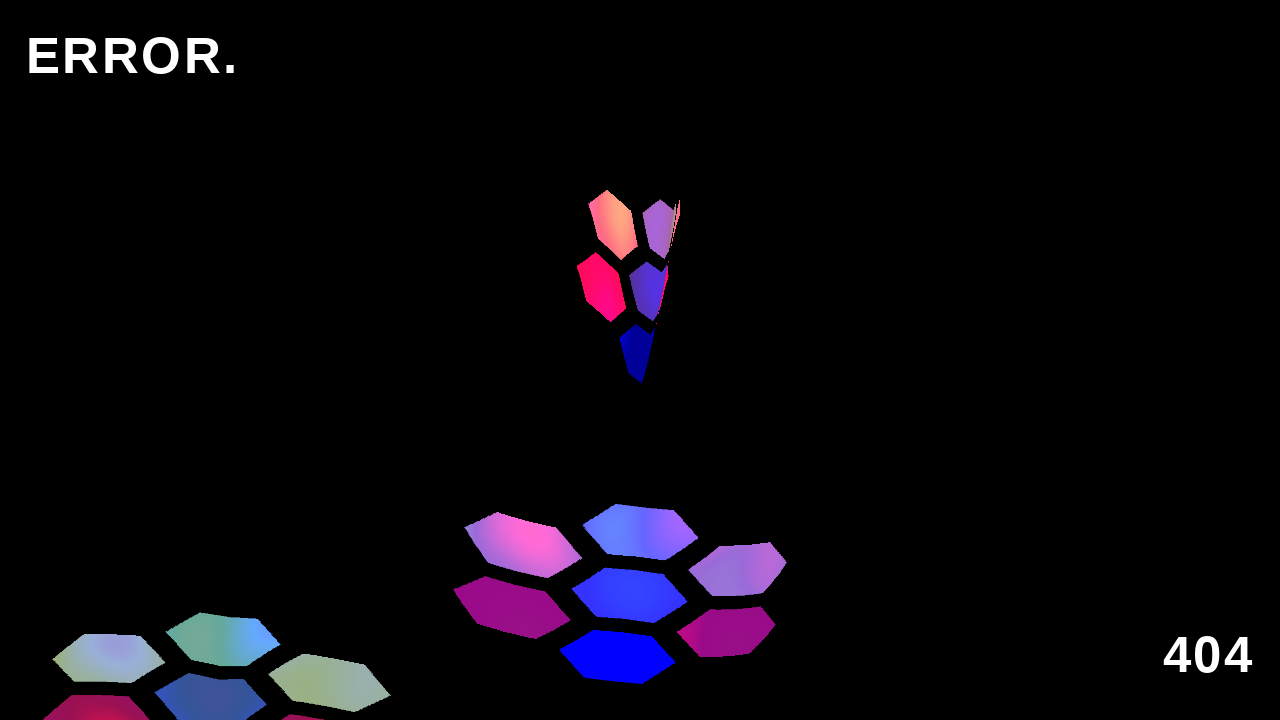

Page fully loaded - all network resources completed
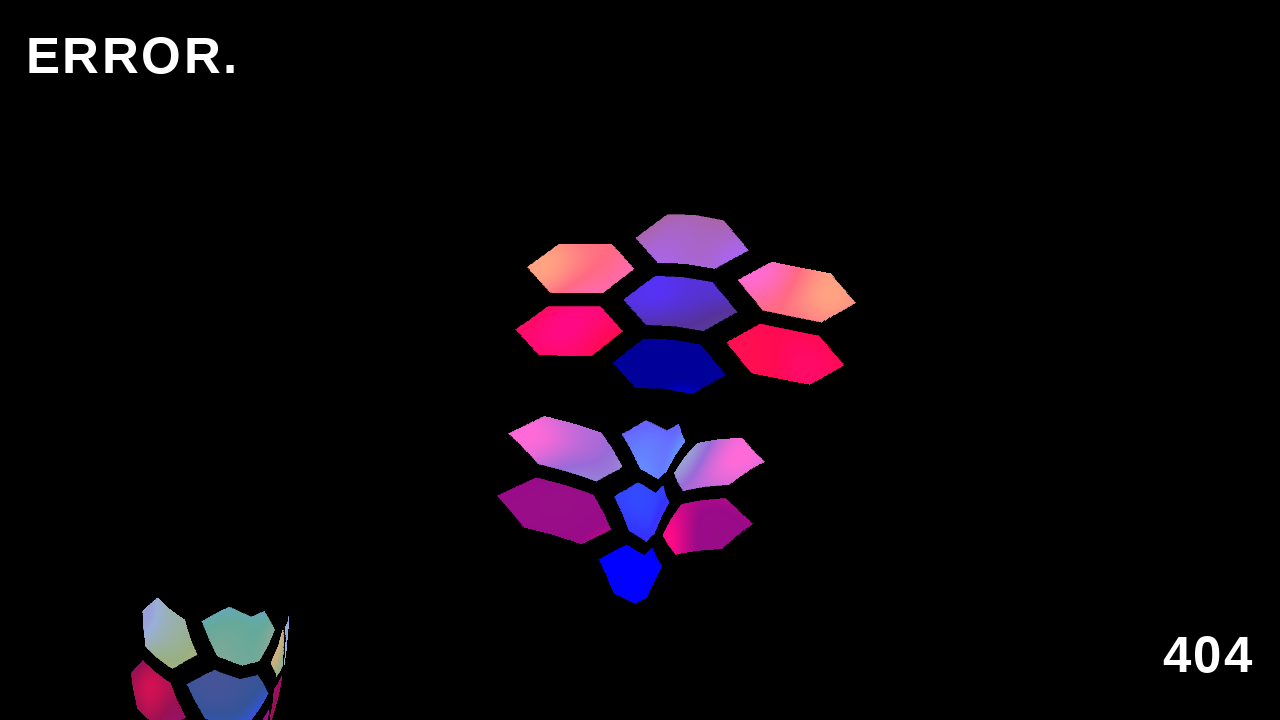

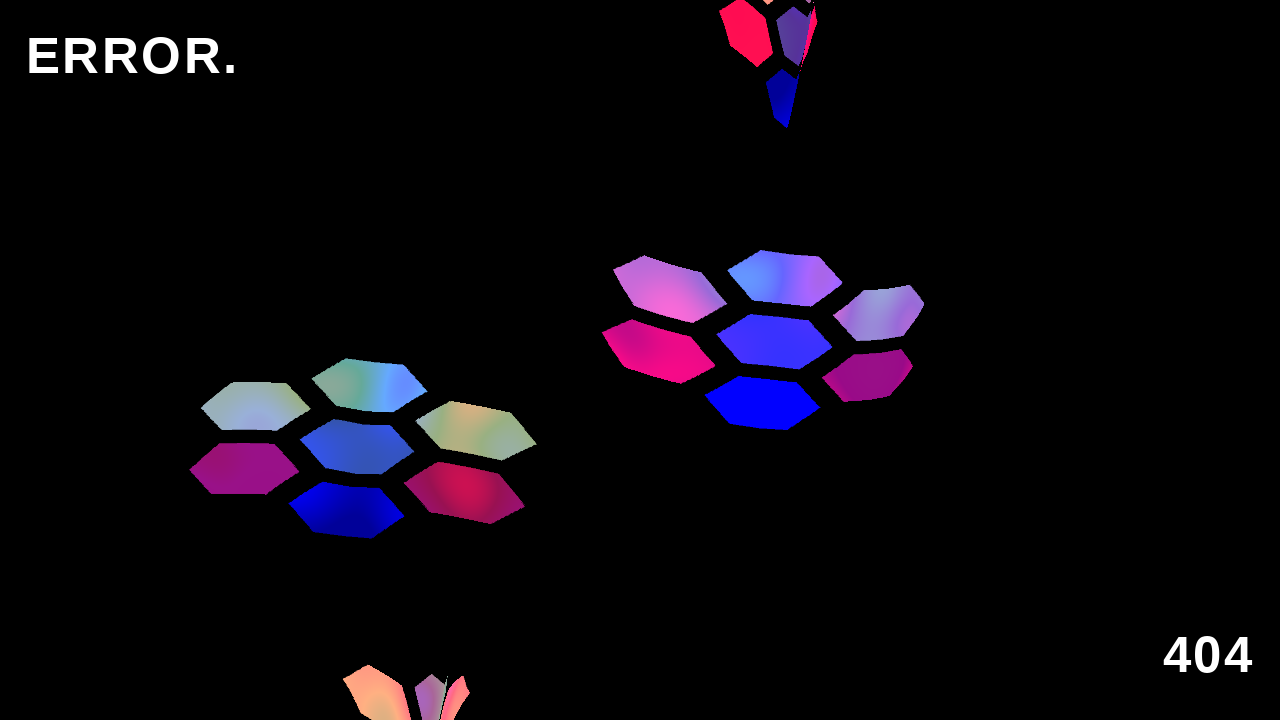